Tests the SpiceJet flight search by using Actions class to interact with the origin/source city input field

Starting URL: https://www.spicejet.com/

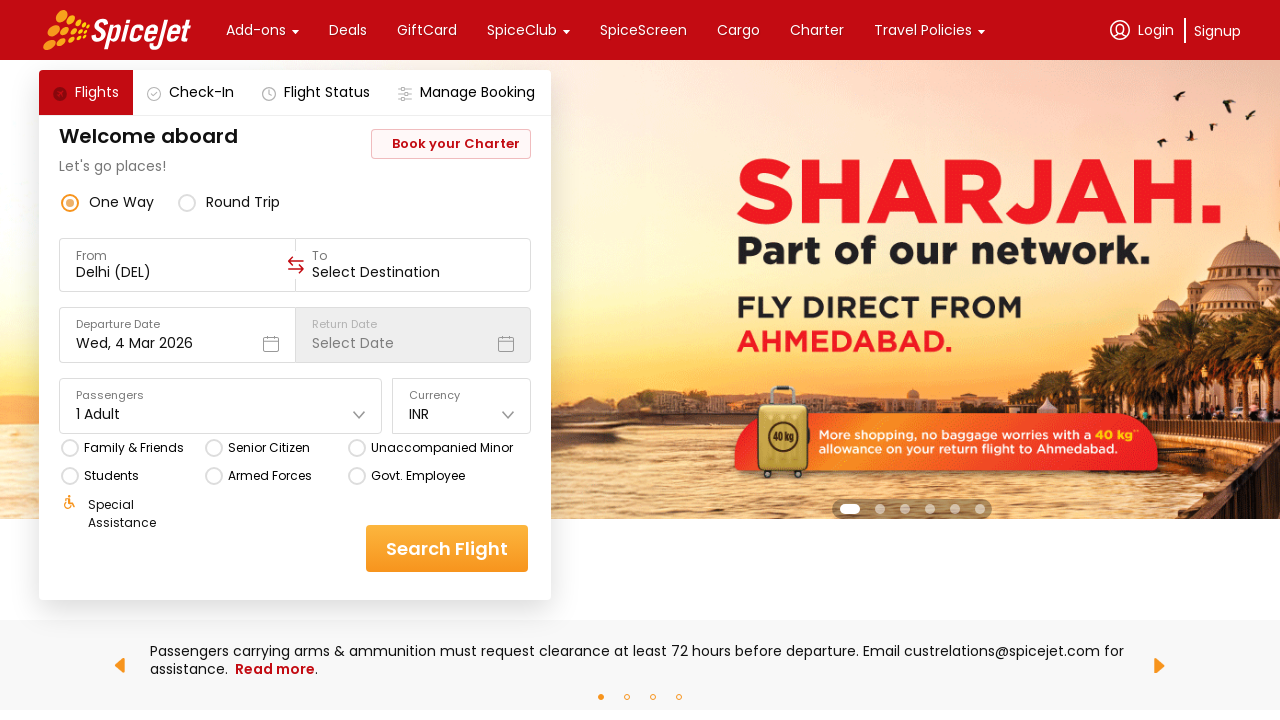

Located source/origin city input field using XPath selector
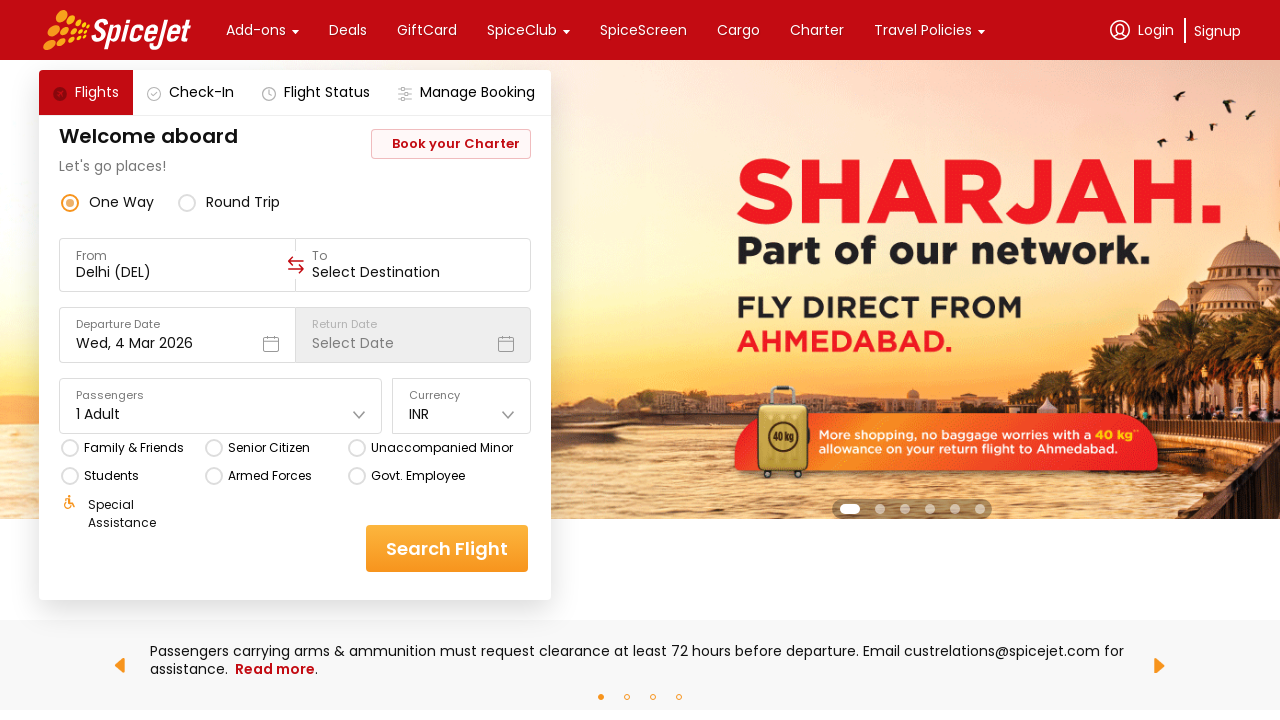

Clicked on origin city input field to focus it at (178, 272) on xpath=//div[@data-testid="to-testID-origin"]/div/div/input
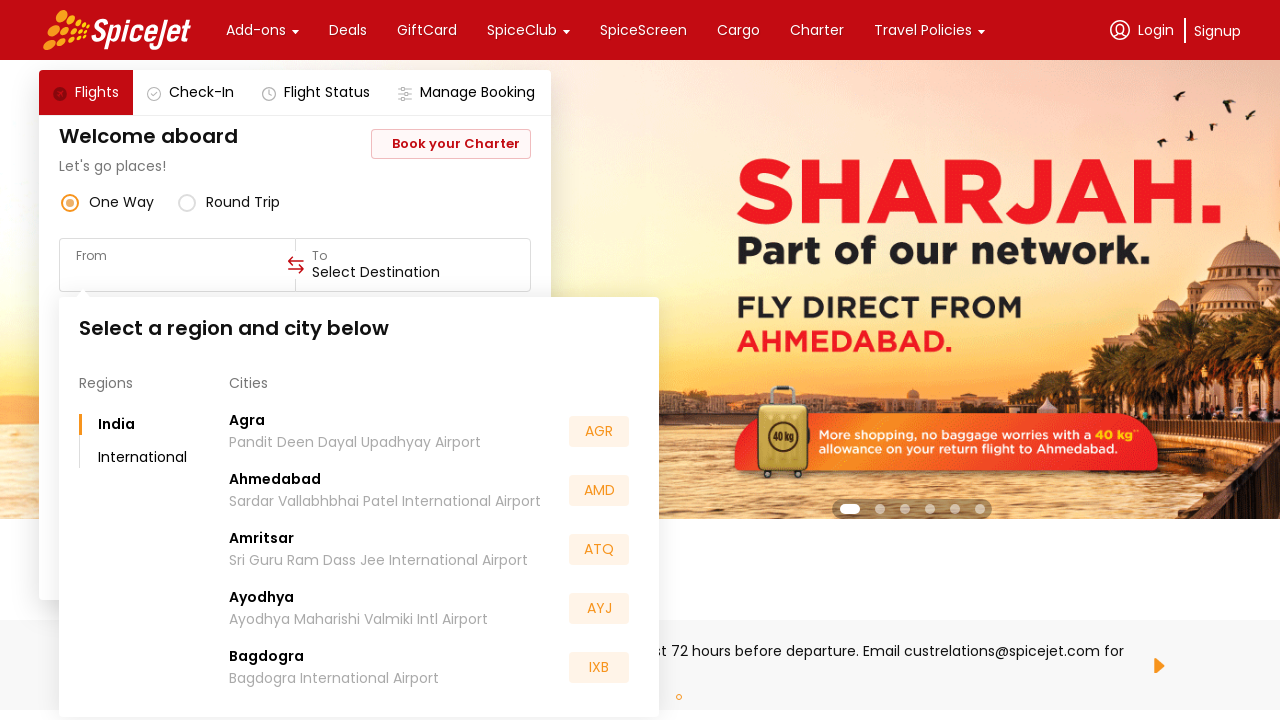

Filled origin city input field with 'BLR' (Bangalore airport code) on xpath=//div[@data-testid="to-testID-origin"]/div/div/input
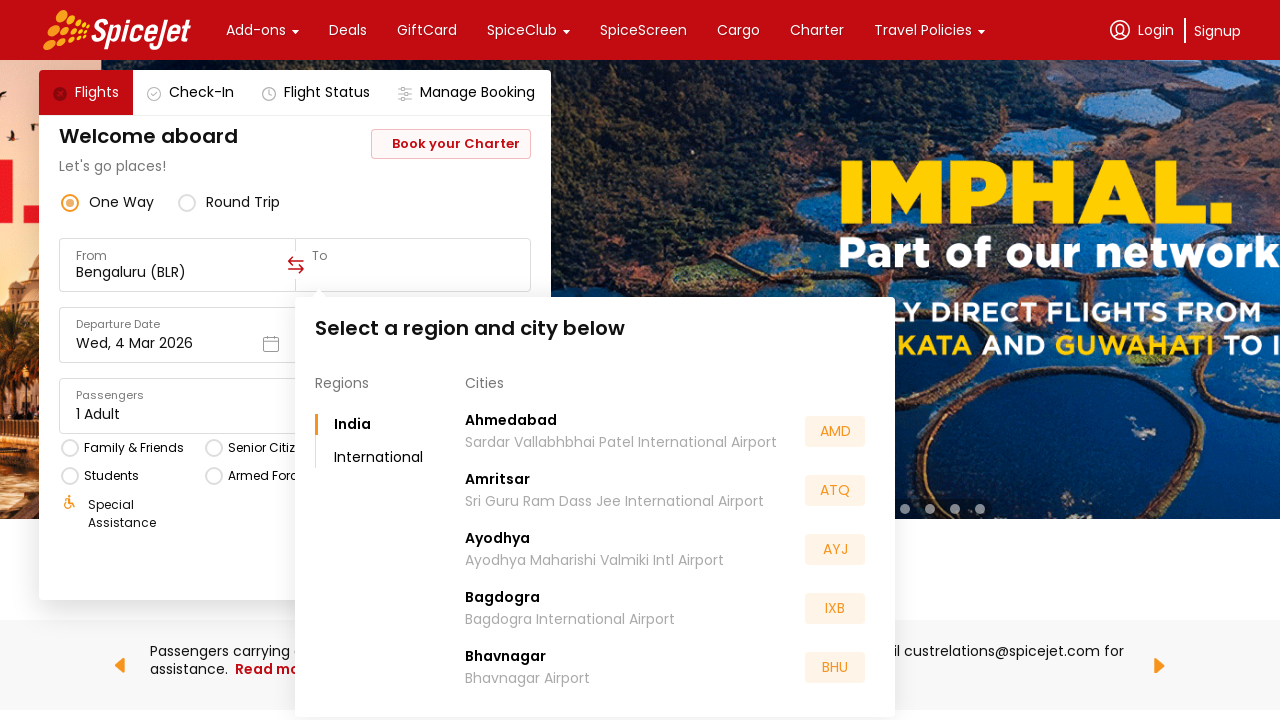

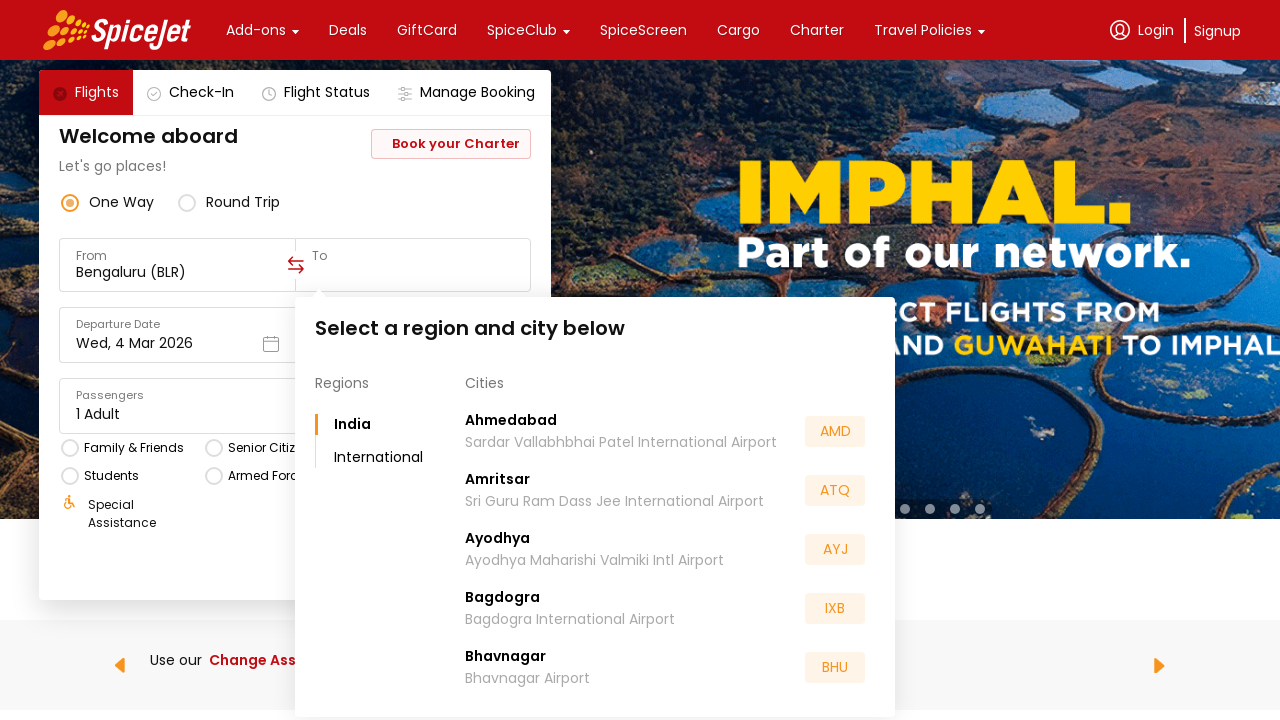